Tests that hovering over a menu item reveals its submenu items

Starting URL: https://osstep.github.io/action_hover

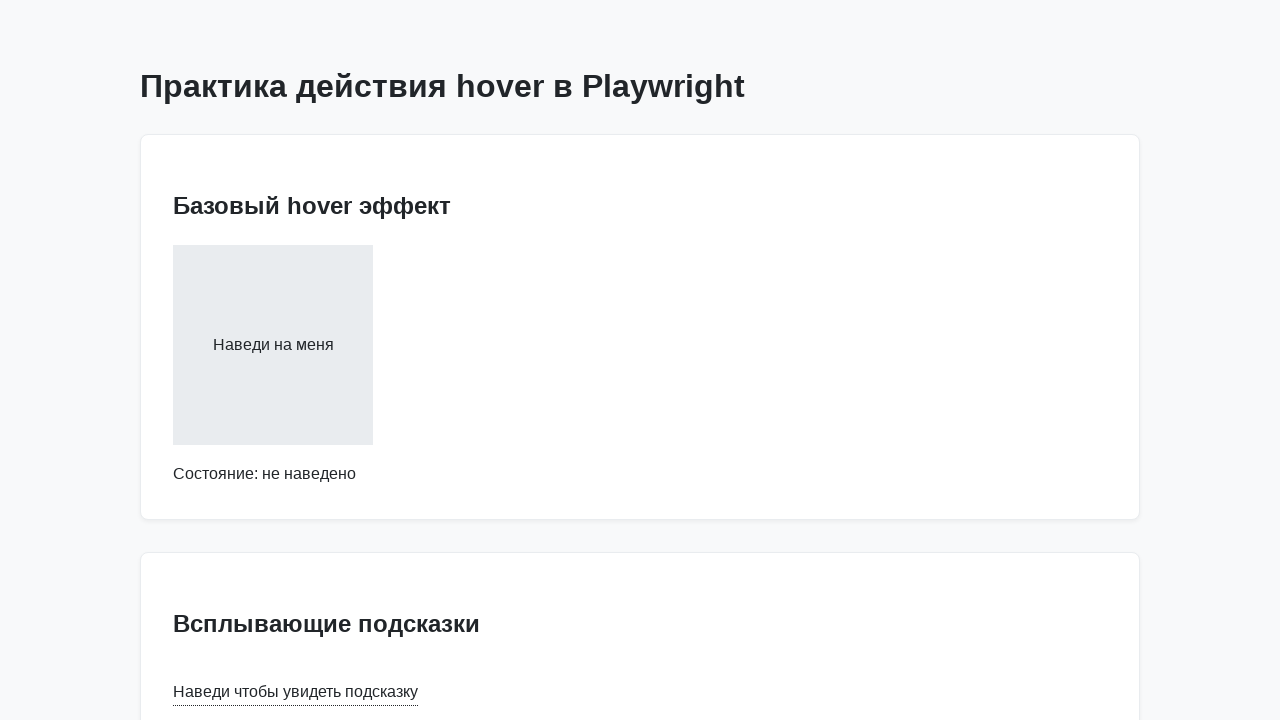

Located menu item 'Меню 1'
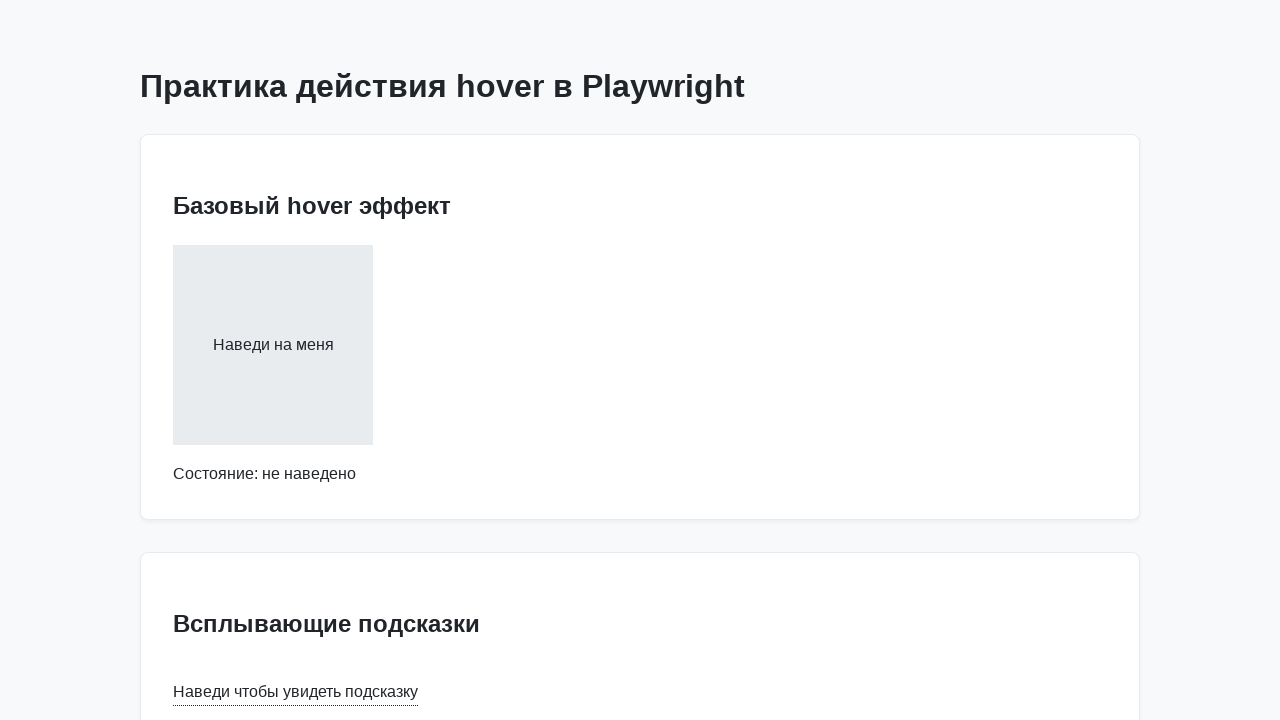

Located submenu item 'Подменю 1.1'
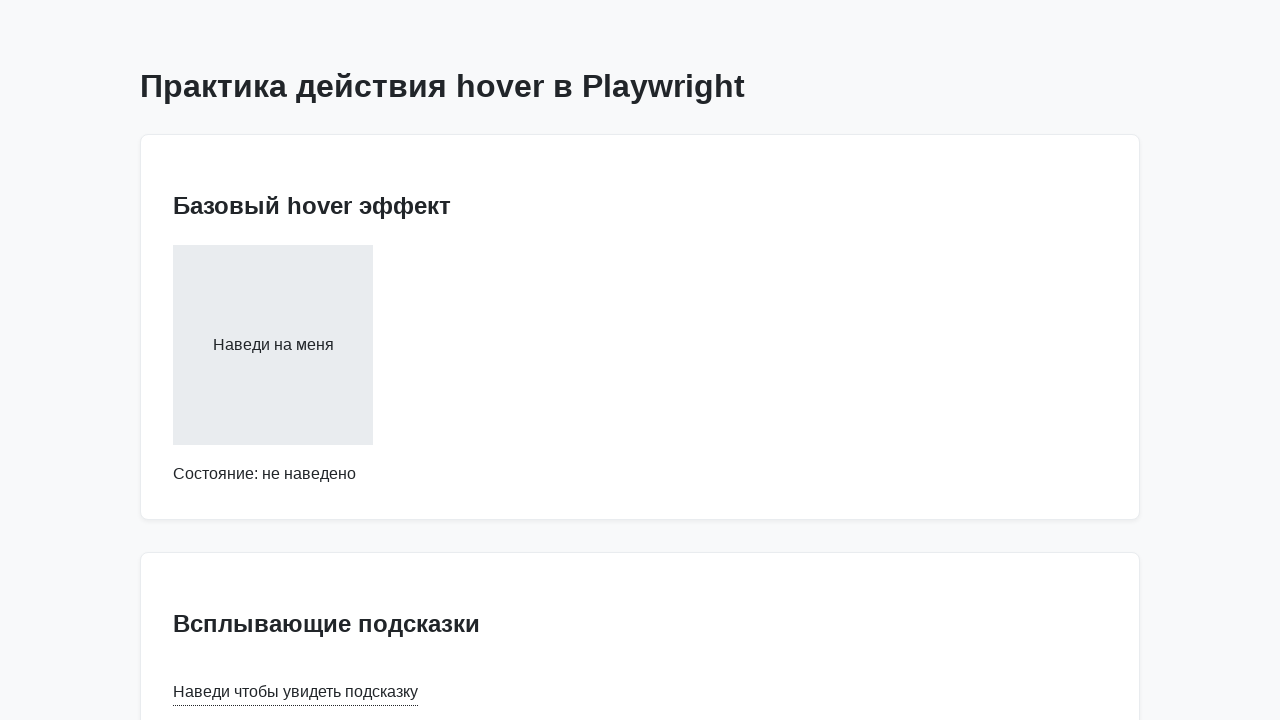

Verified submenu is initially hidden
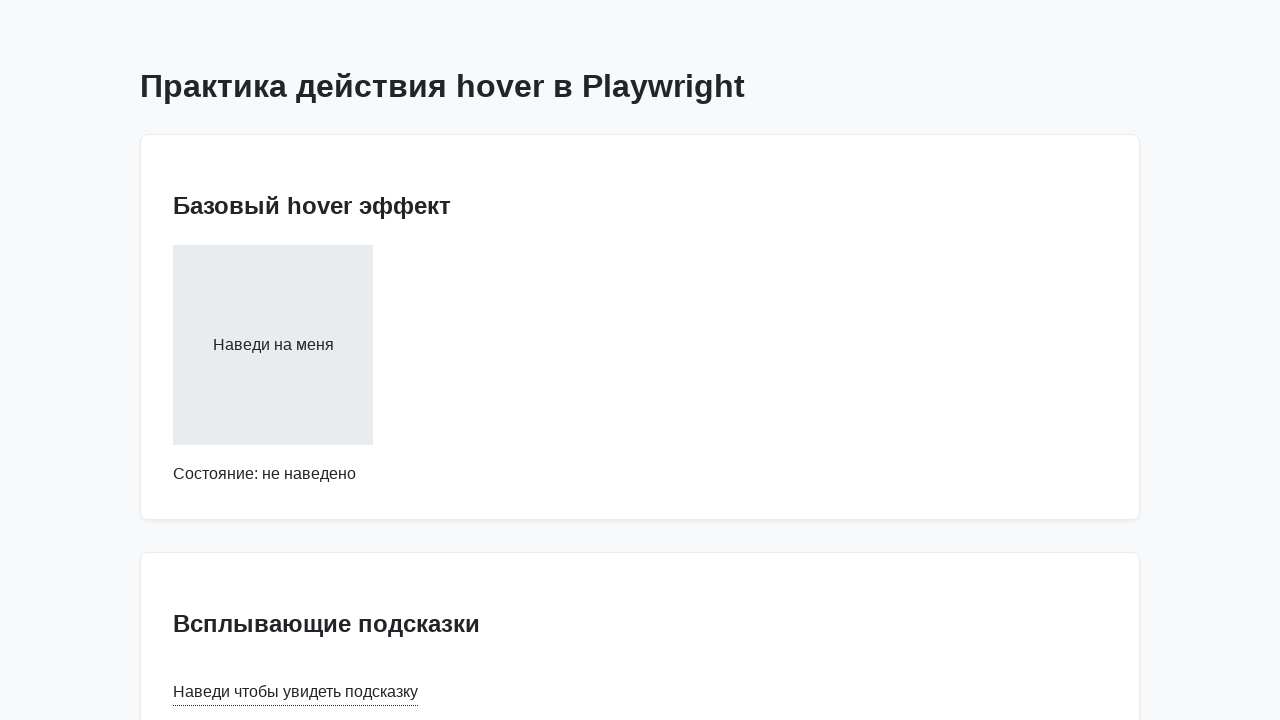

Hovered over menu item 'Меню 1' at (640, 361) on internal:text="\u041c\u0435\u043d\u044e 1 \u041f\u043e\u0434\u043c\u0435\u043d\u
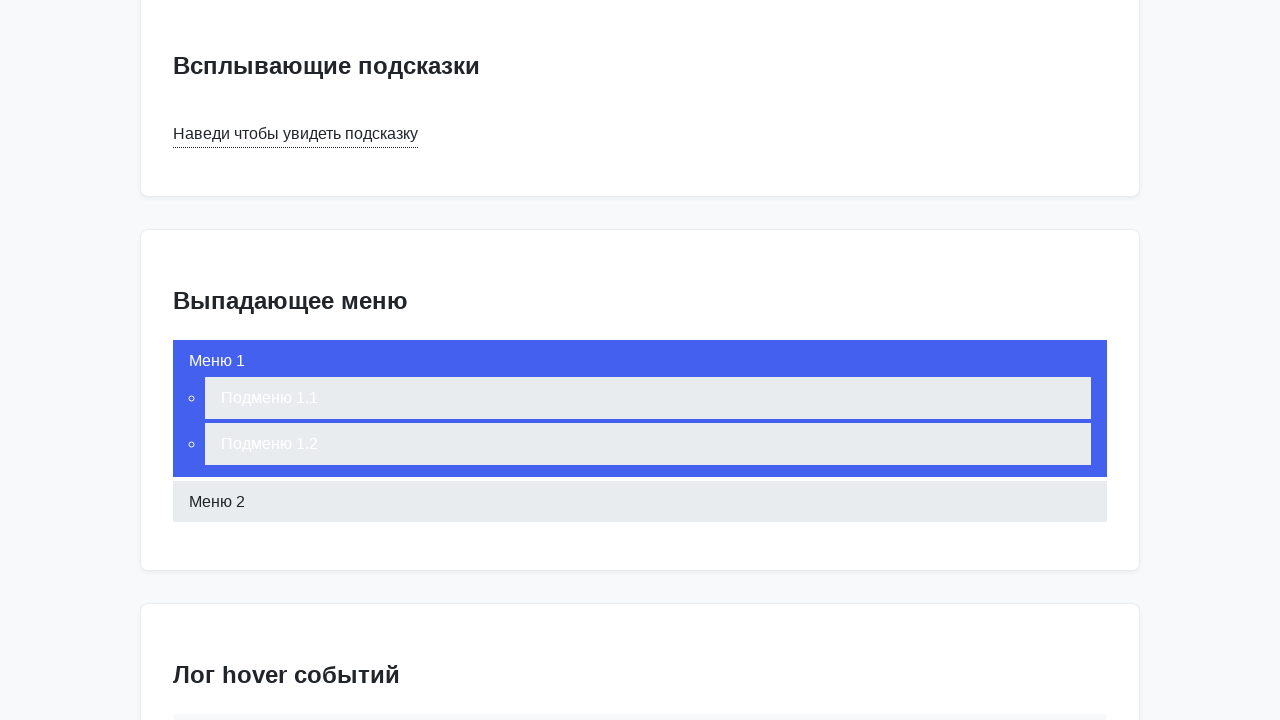

Submenu item 'Подменю 1.1' became visible after hover
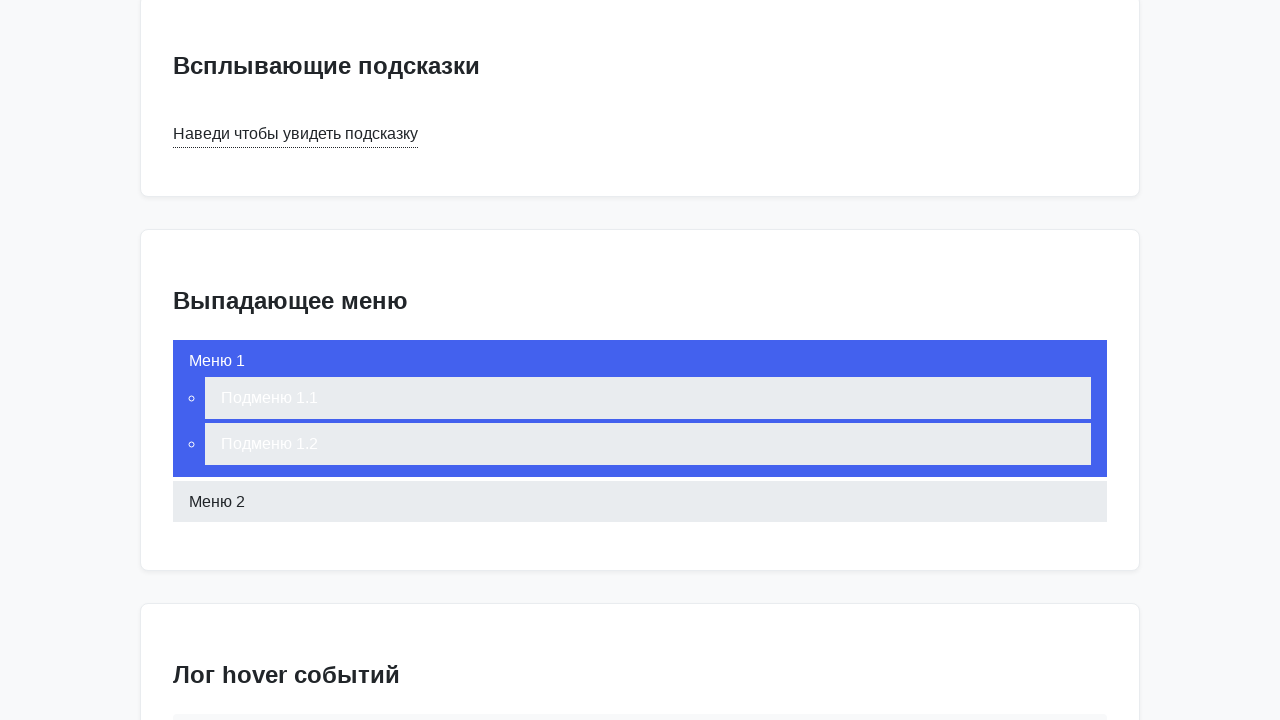

Submenu item 'Подменю 1.2' became visible after hover
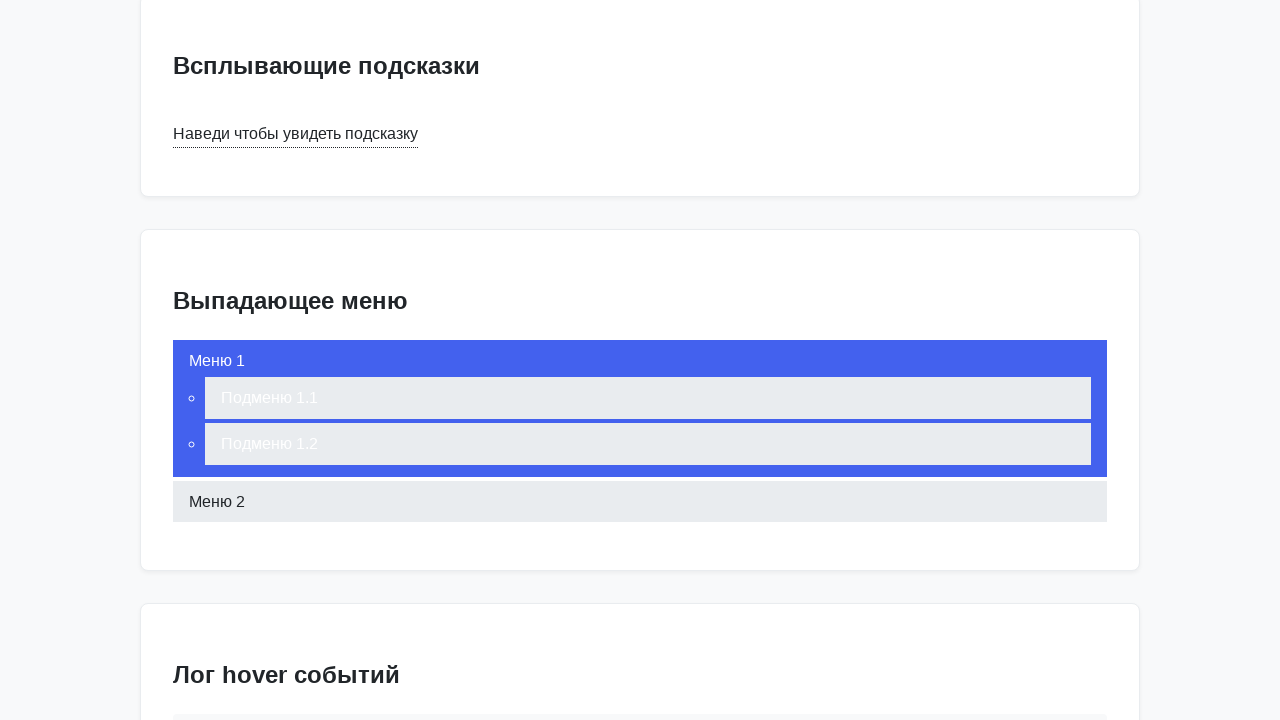

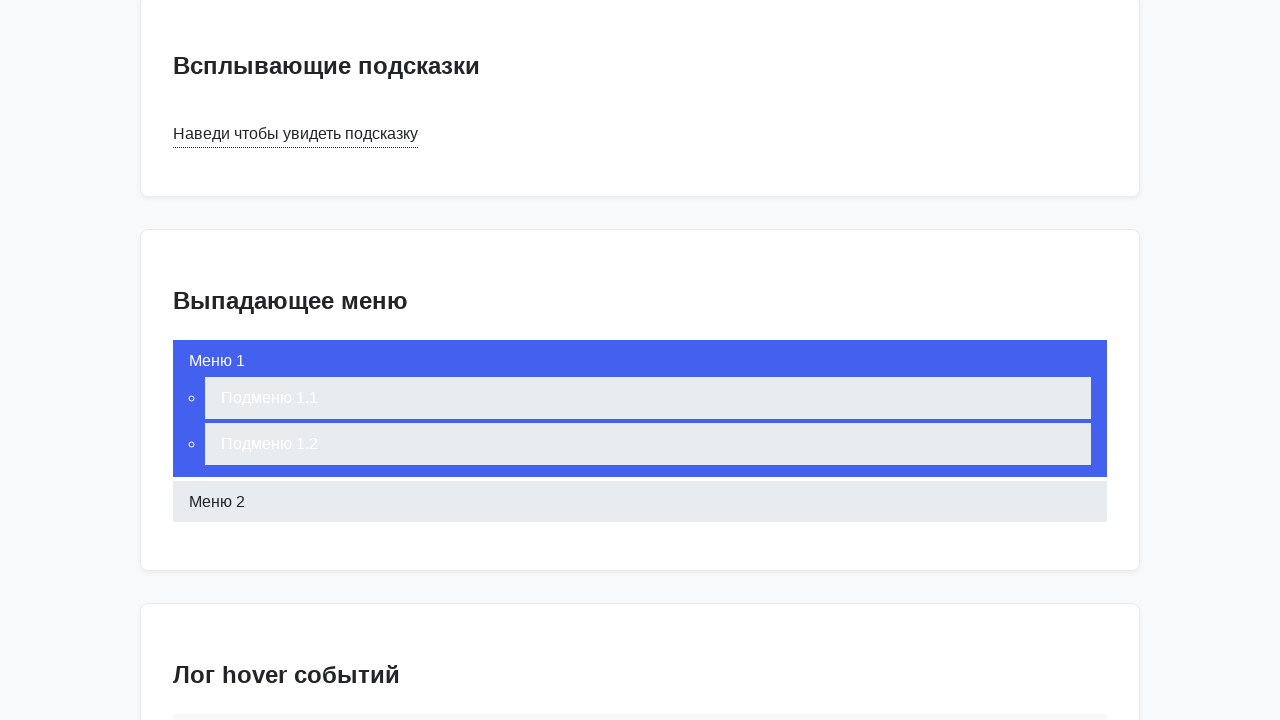